Tests the BlazeDemo flight booking demo site by navigating to the homepage and clicking the primary button to view available flights

Starting URL: https://www.blazedemo.com

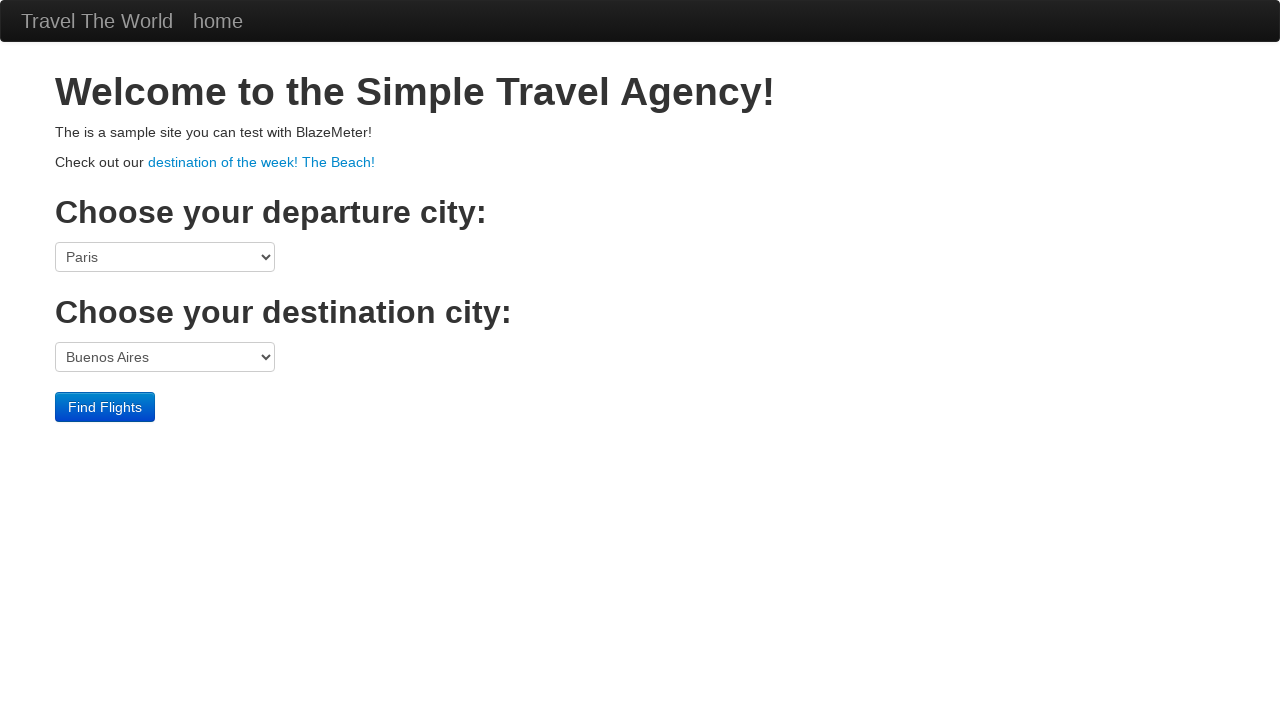

Navigated to BlazeDemo homepage
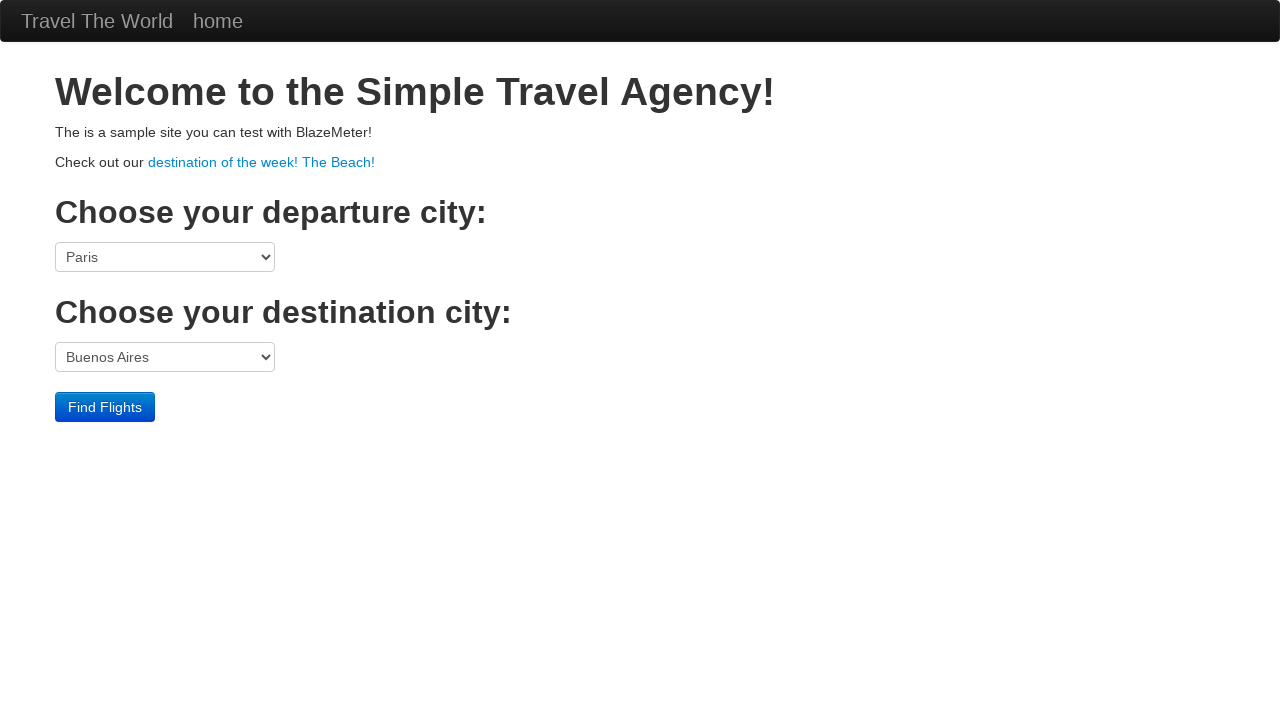

Clicked primary button to view available flights at (105, 407) on input.btn.btn-primary
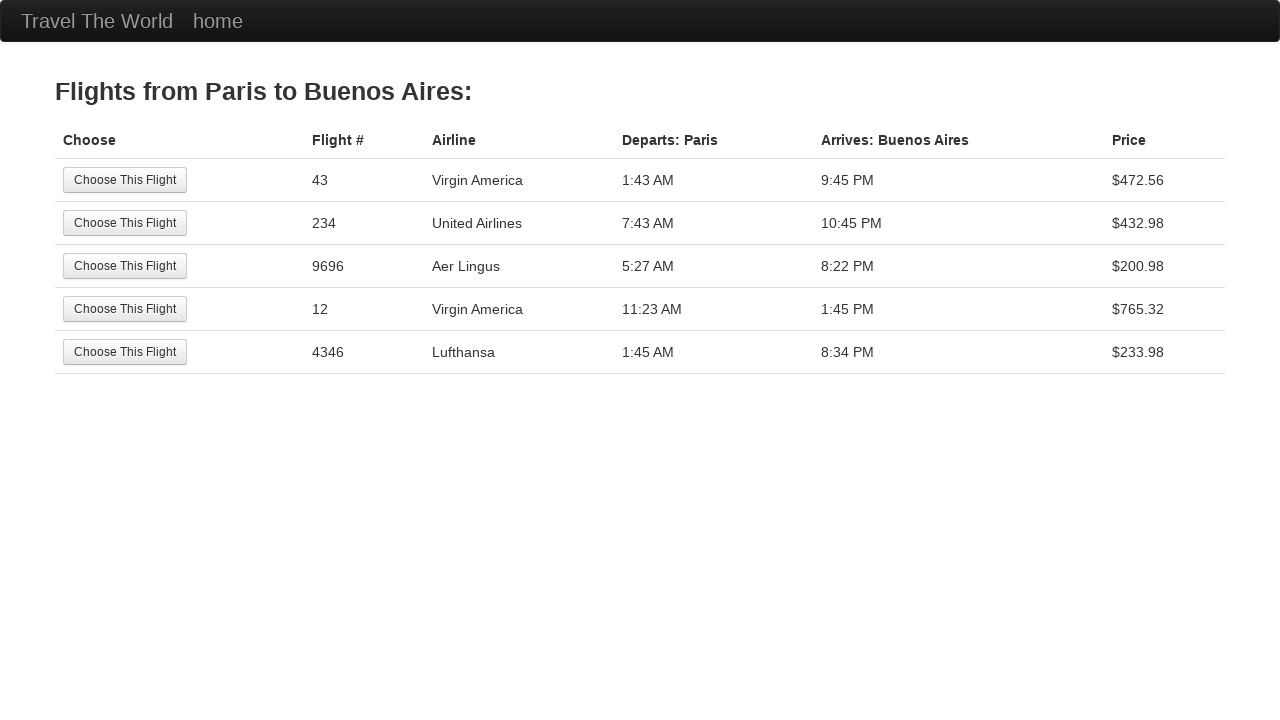

Flights page loaded successfully
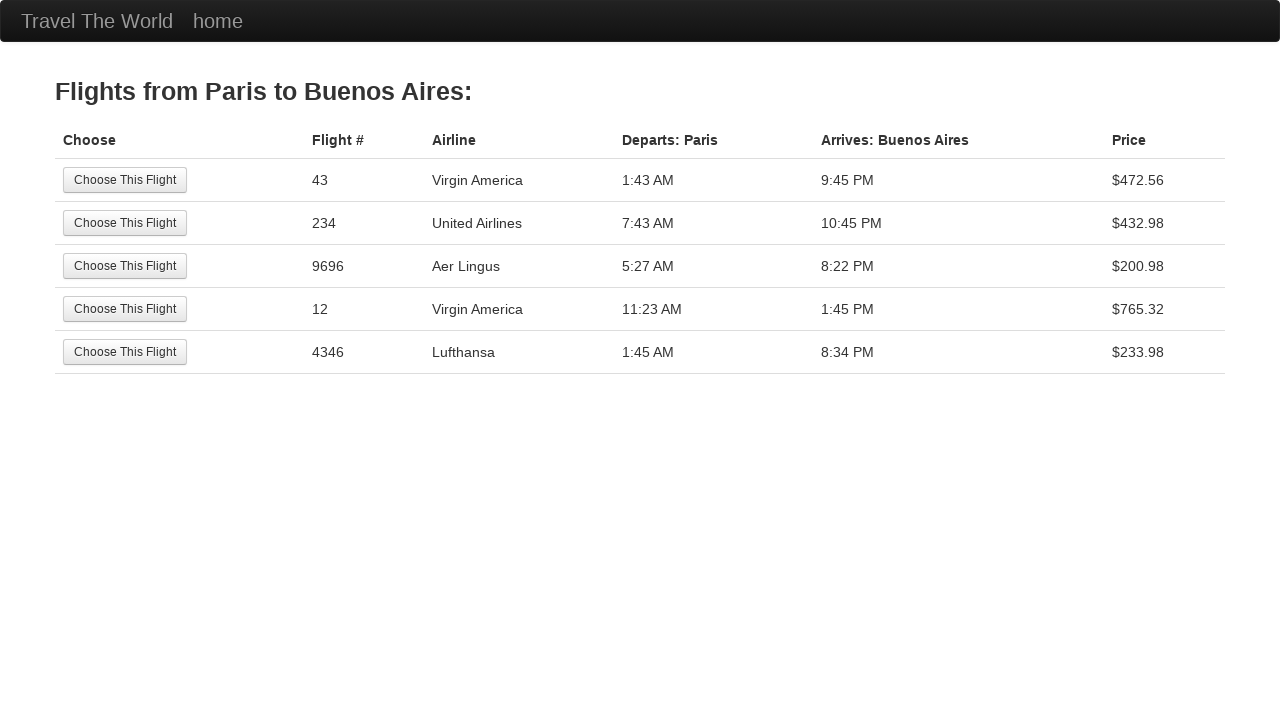

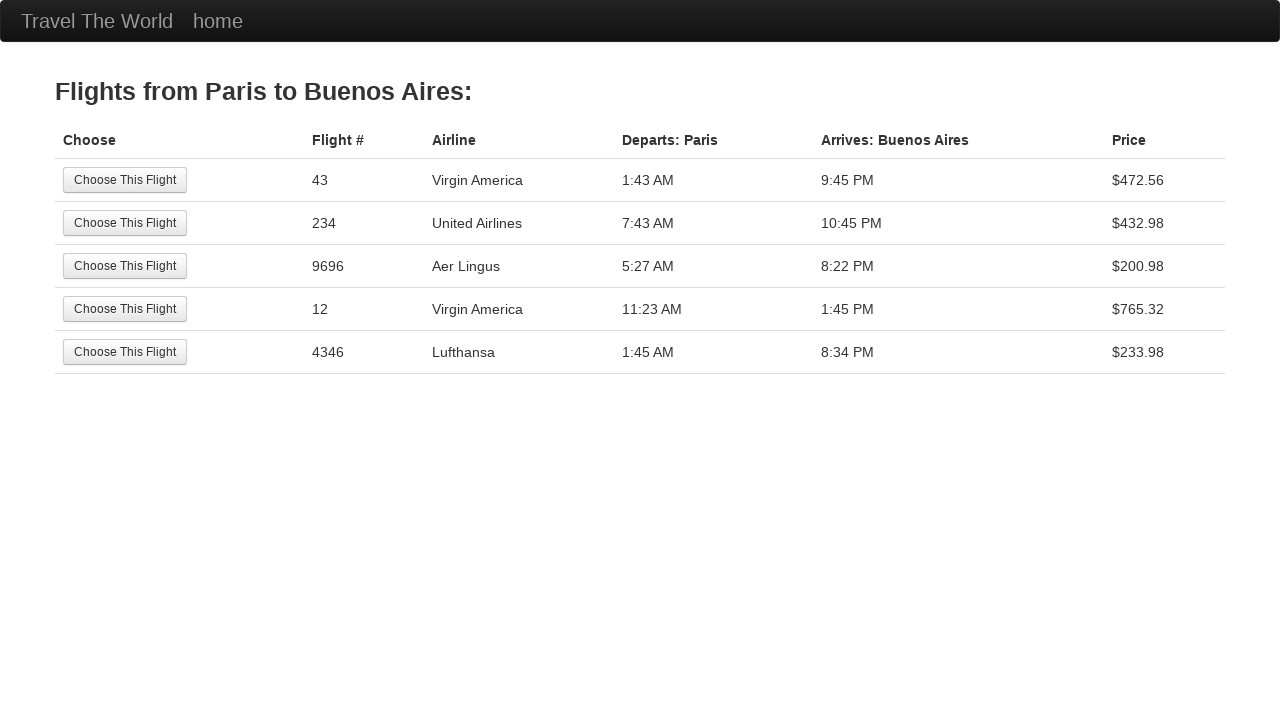